Tests dynamic loading with fluent wait approach by clicking start and waiting for content

Starting URL: https://automationfc.github.io/dynamic-loading/

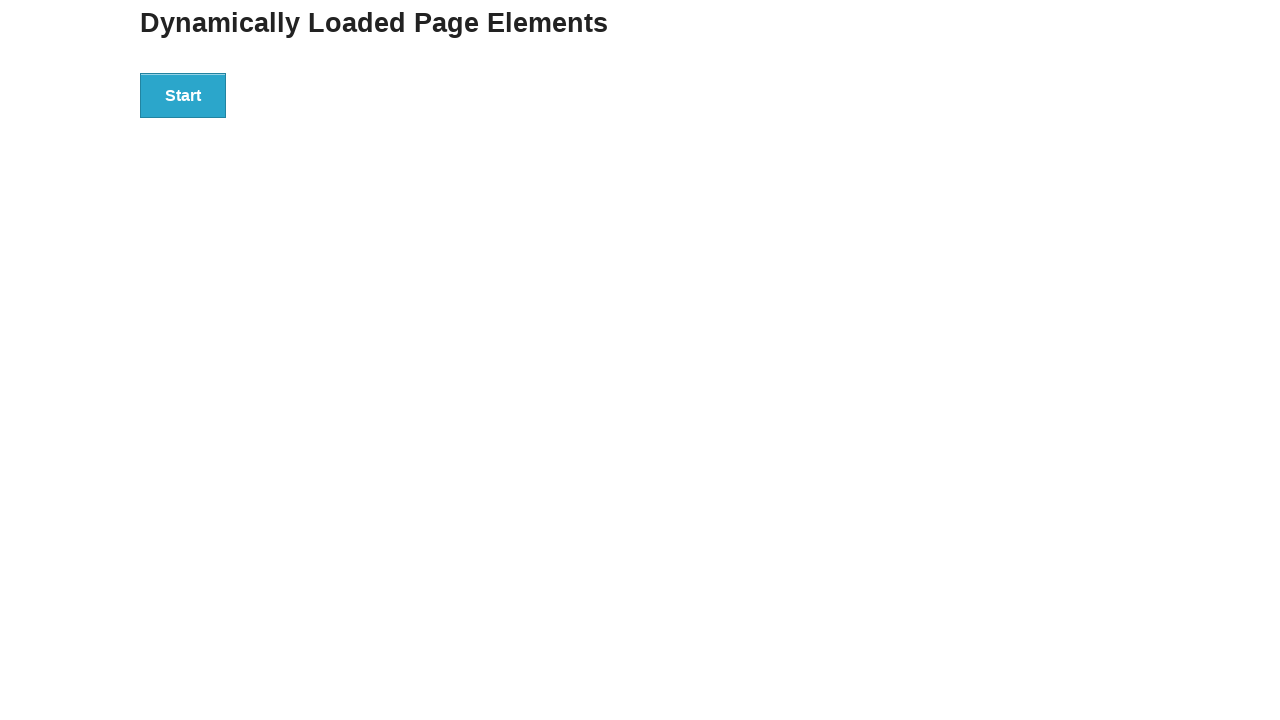

Clicked the Start button to initiate dynamic loading at (183, 95) on xpath=//button[text()='Start']
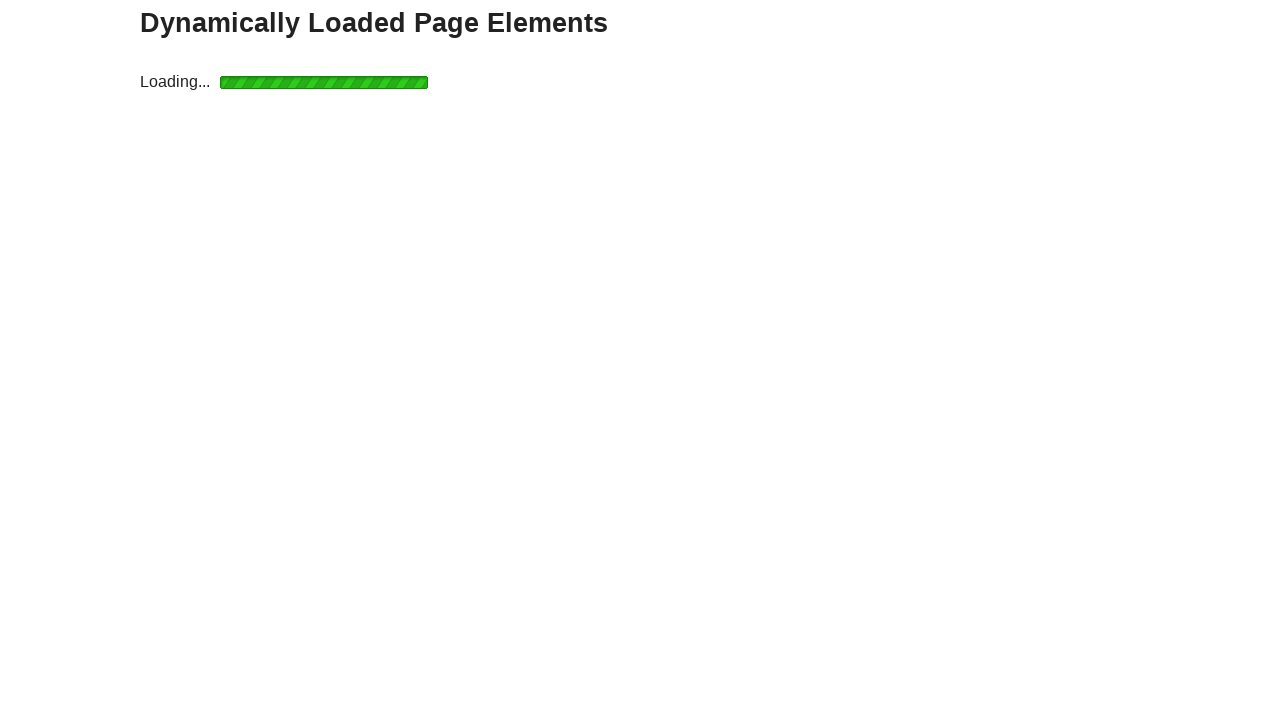

Heading (h4) element became visible after dynamic loading completed
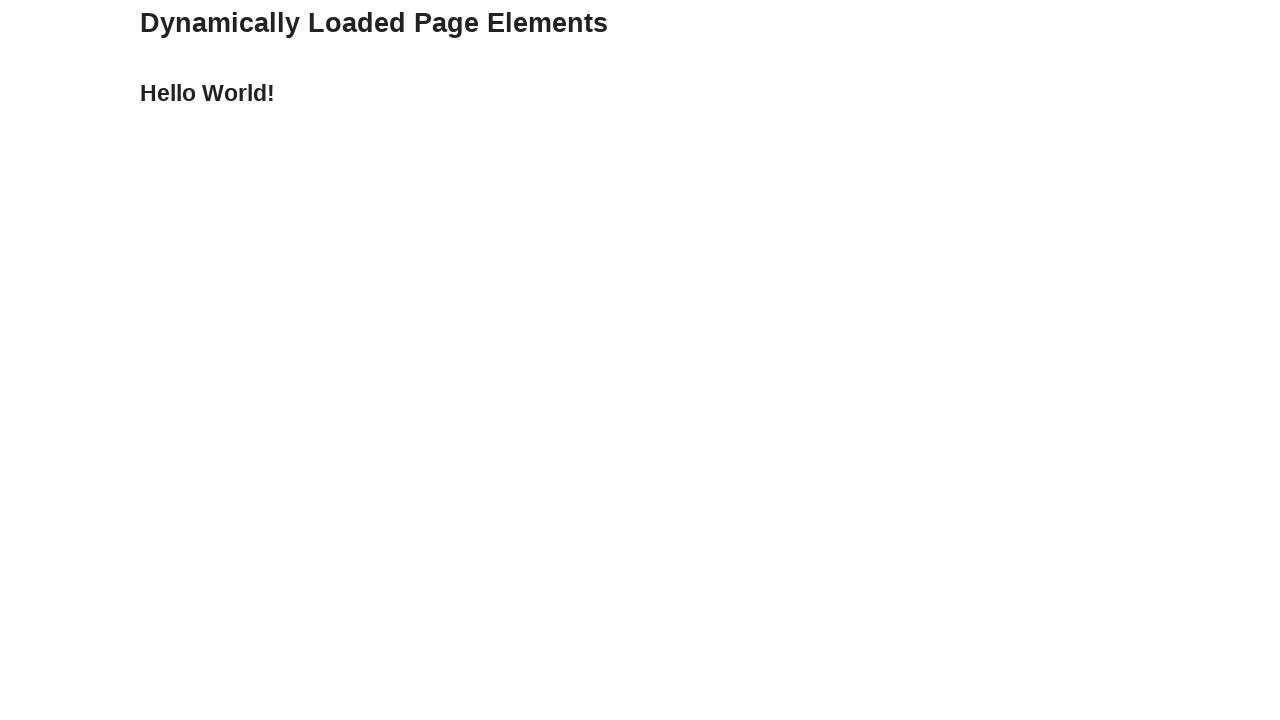

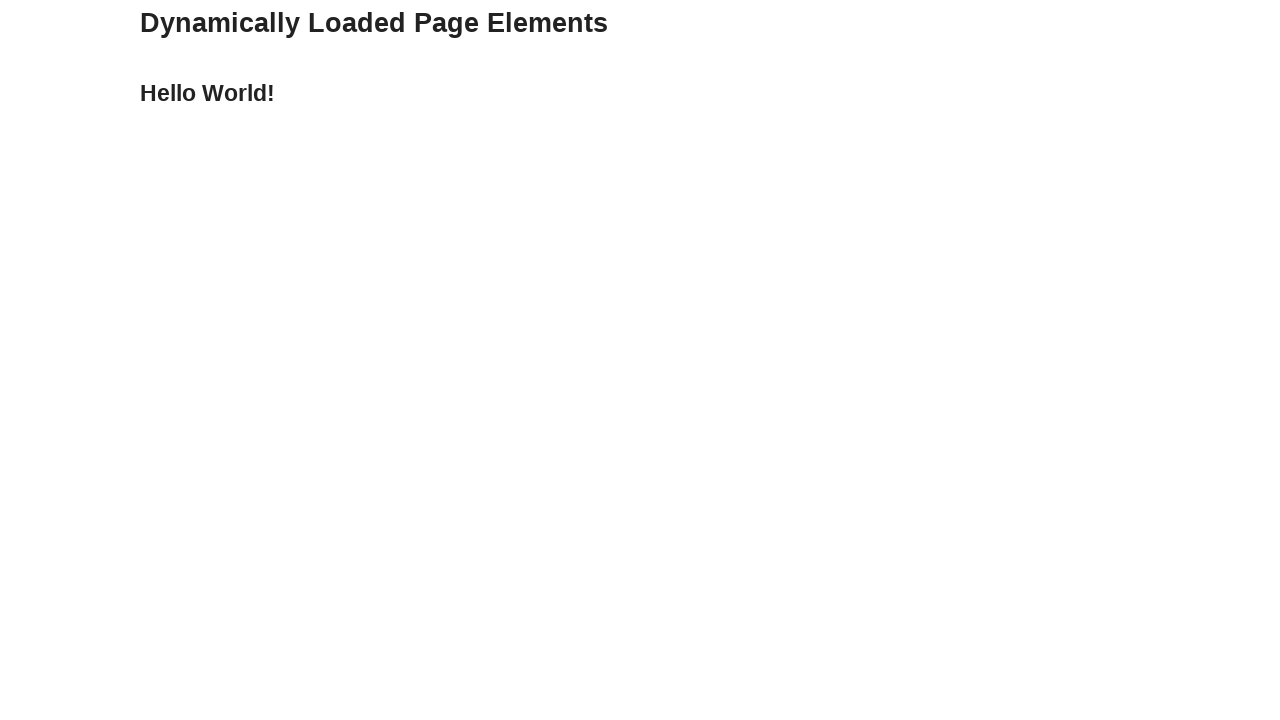